Tests JavaScript alert handling by interacting with different types of alerts - standard alert, confirm dialog, and prompt dialog

Starting URL: https://the-internet.herokuapp.com/javascript_alerts

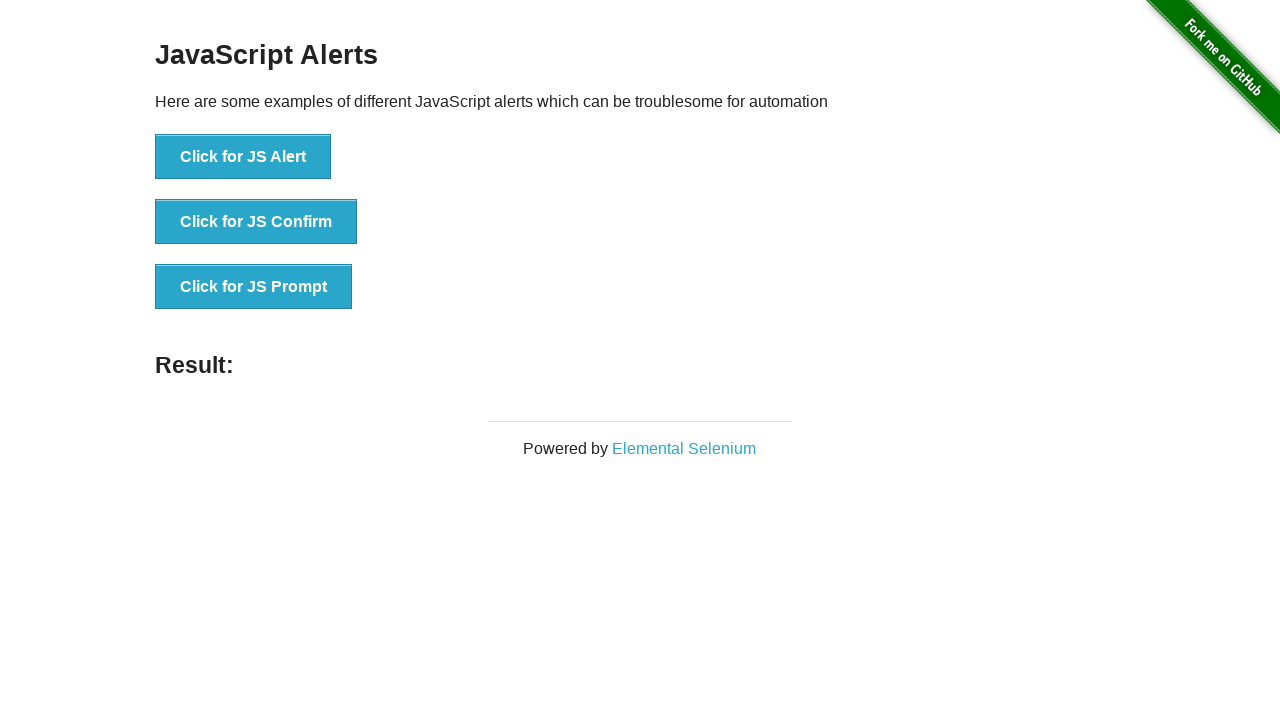

Retrieved all buttons on the page
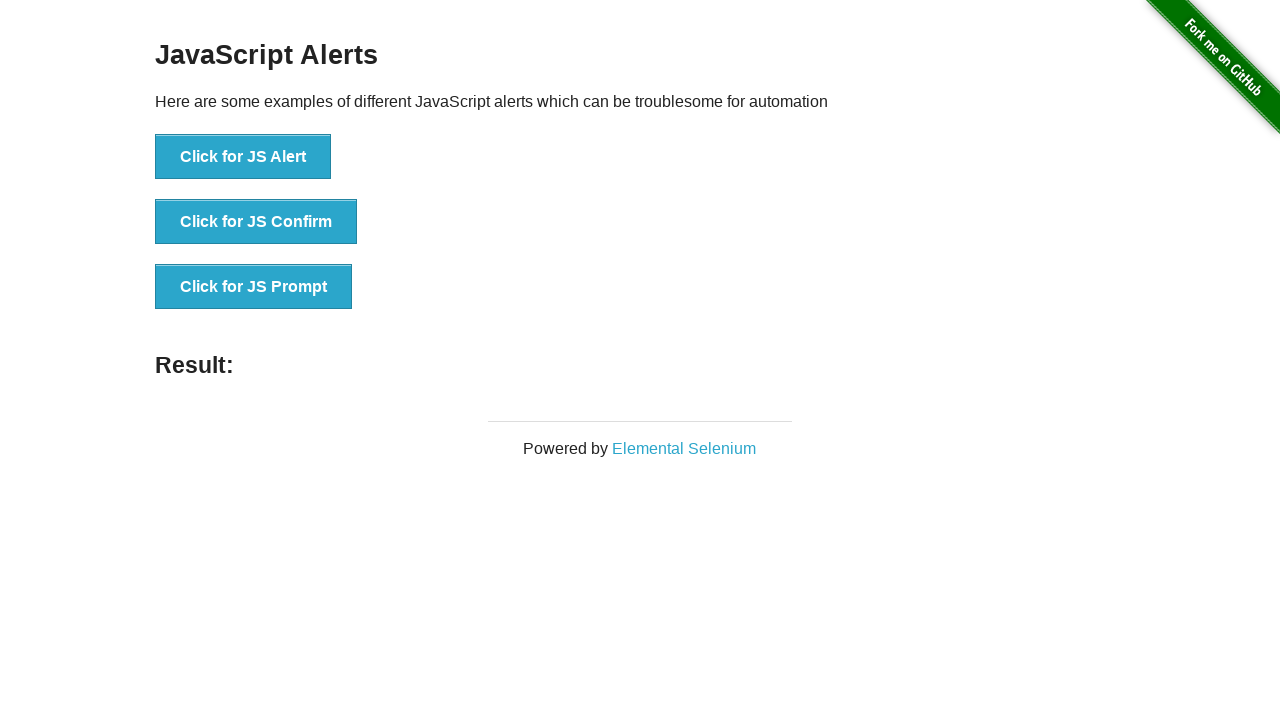

Clicked JS Alert button at (243, 157) on button >> nth=0
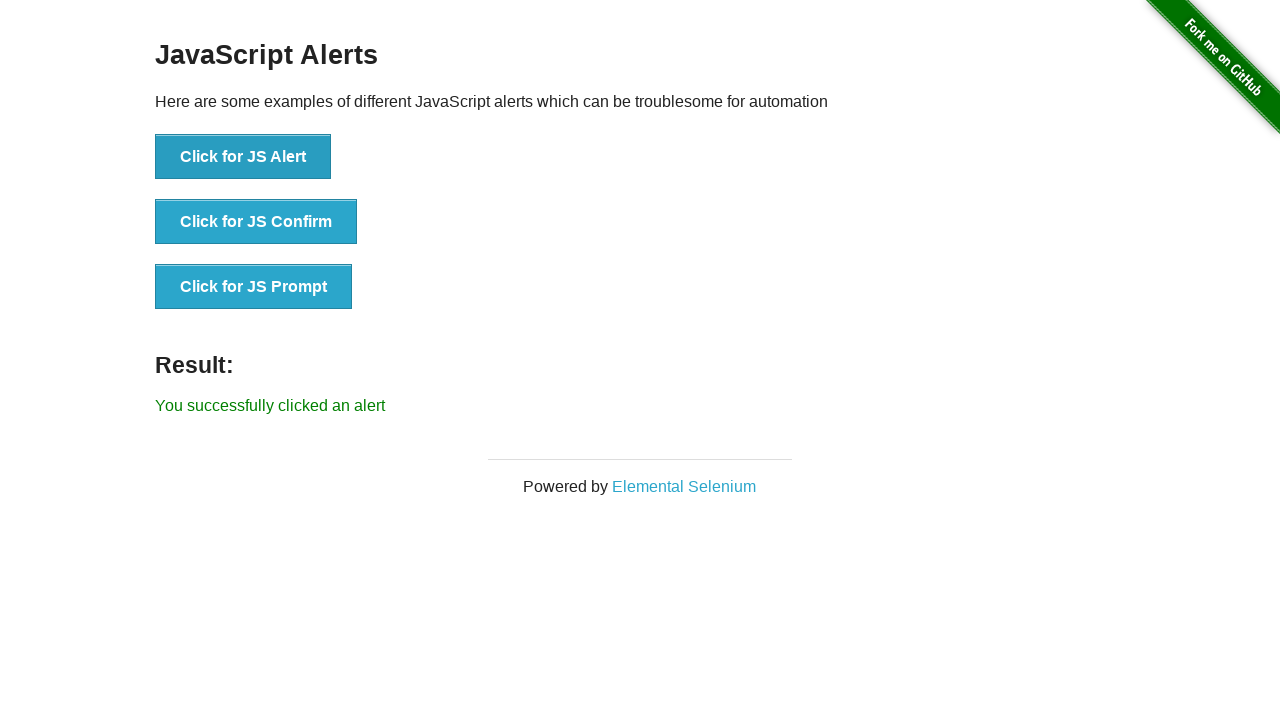

Set up dialog handler to accept the alert
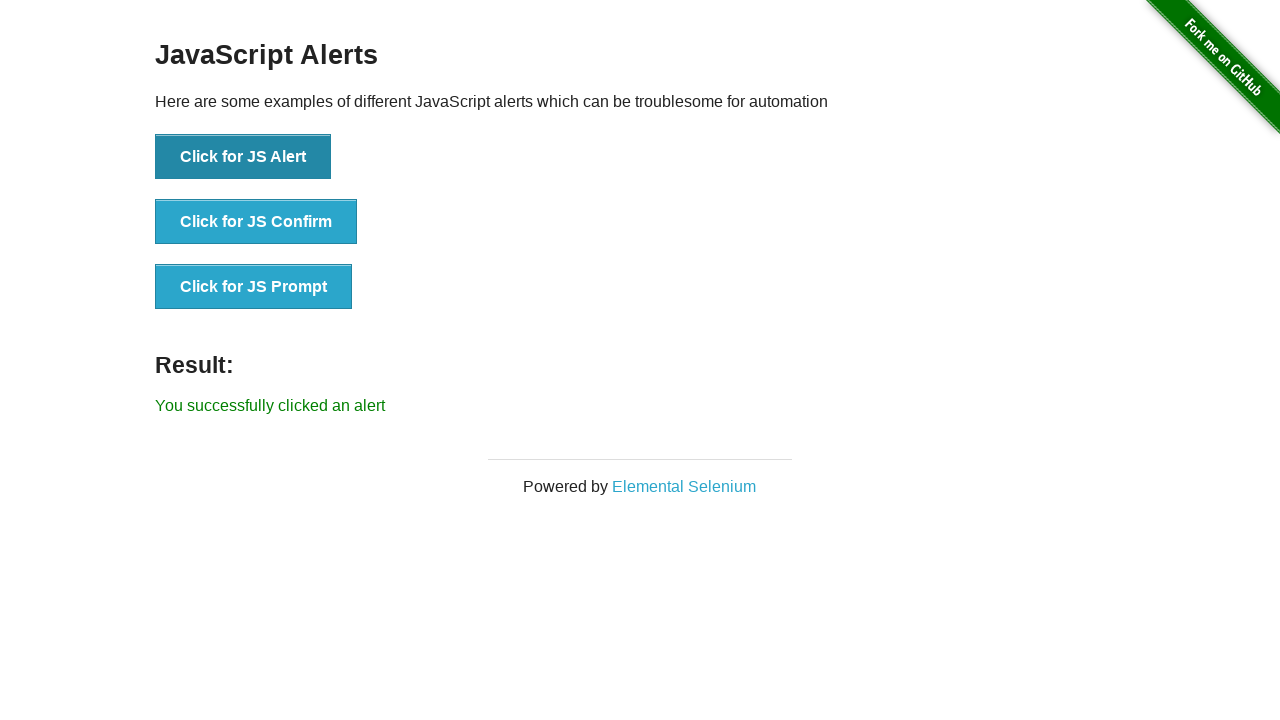

Clicked JS Confirm button at (256, 222) on button >> nth=1
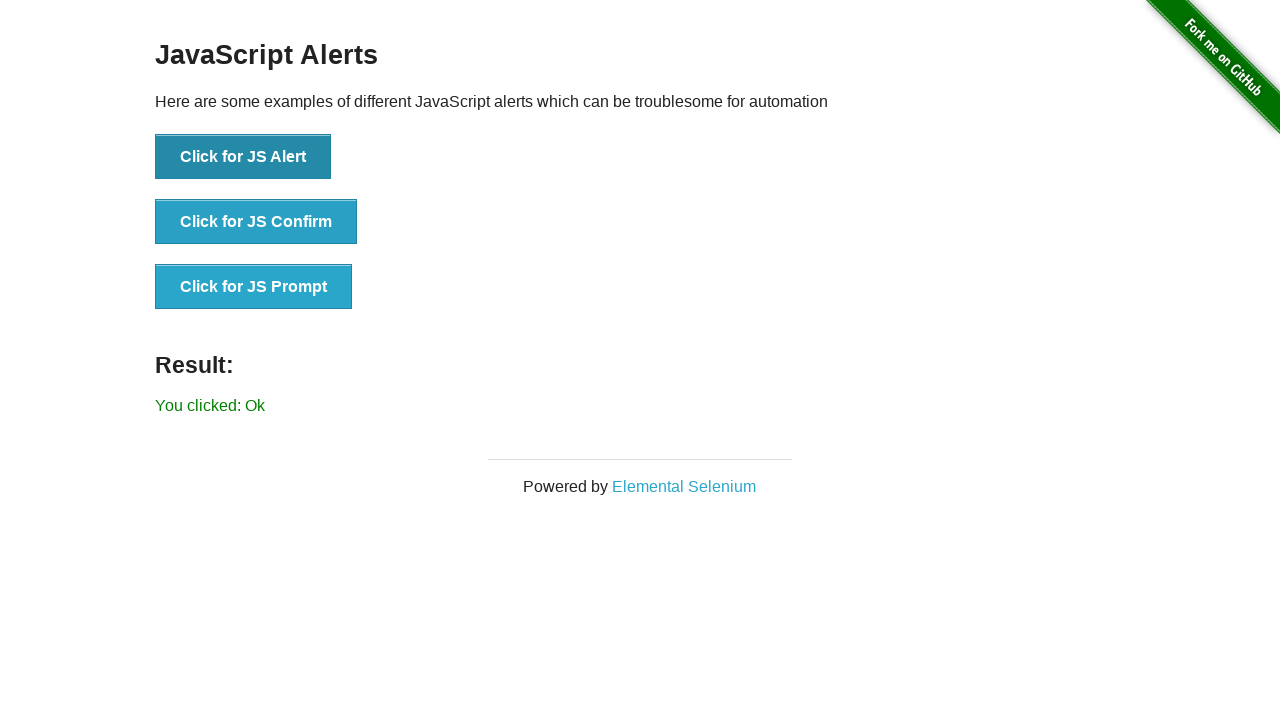

Set up dialog handler to dismiss the confirm dialog
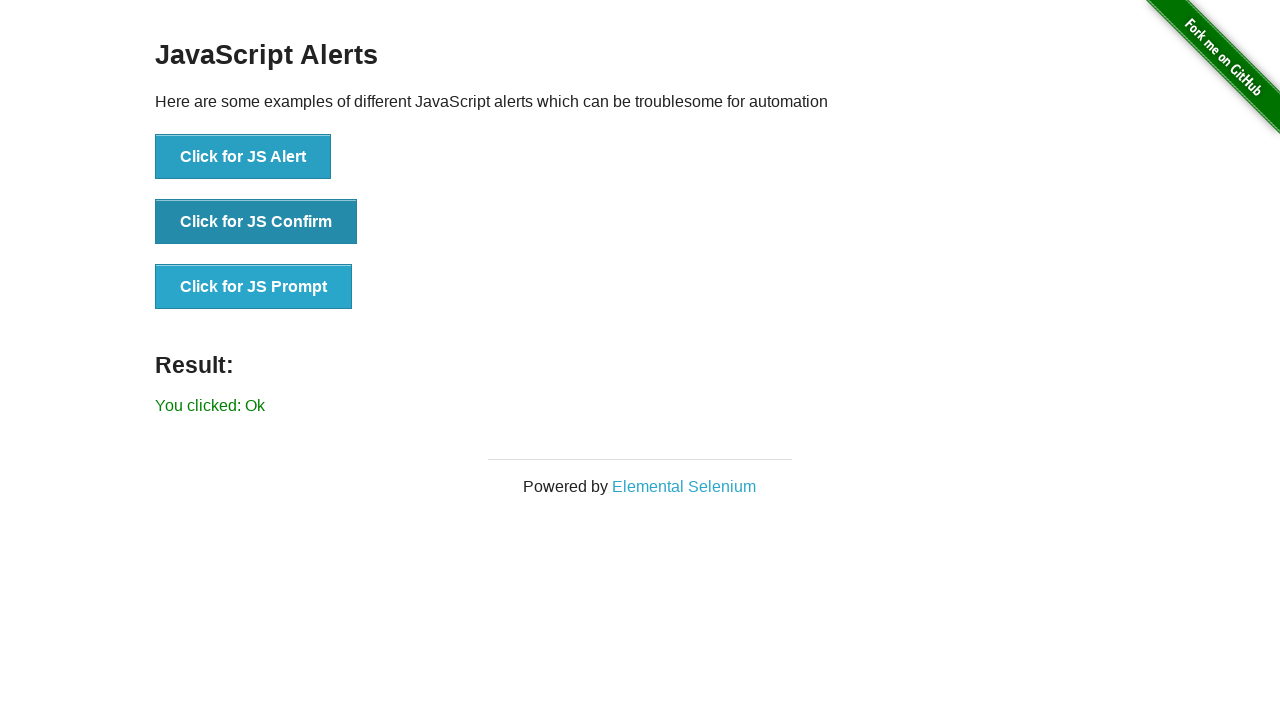

Clicked JS Prompt button at (254, 287) on button >> nth=2
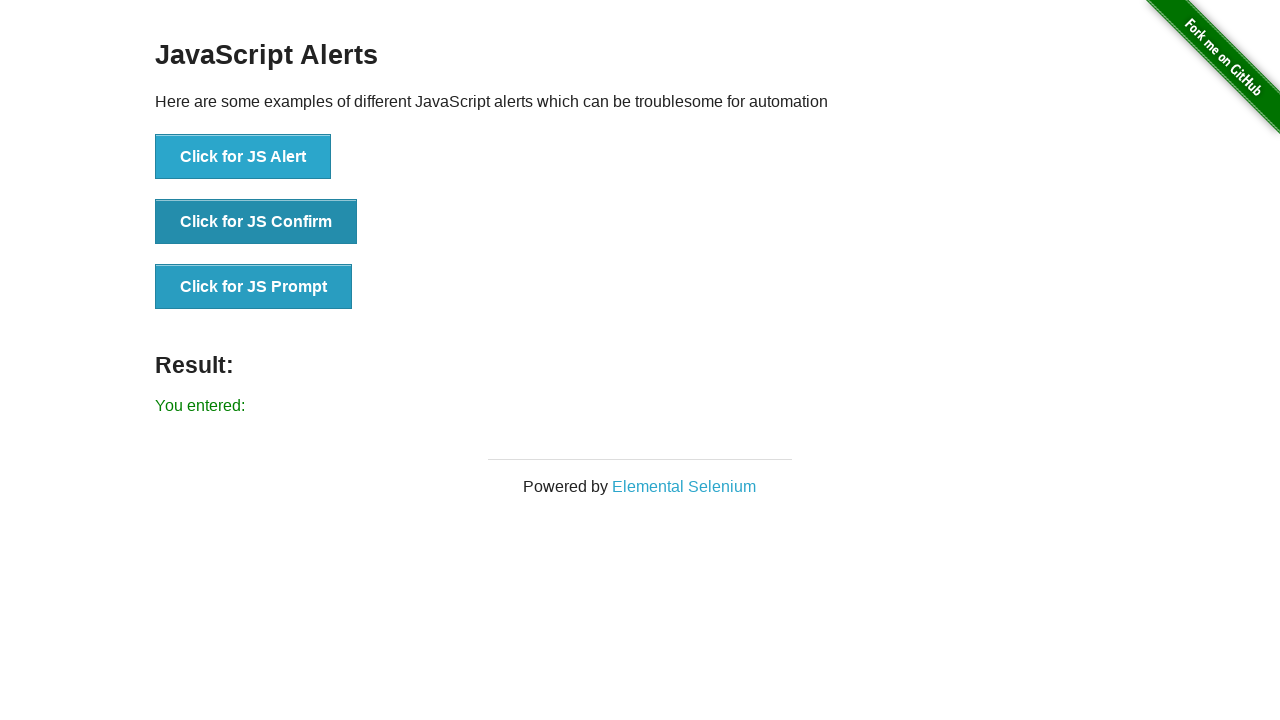

Set up dialog handler to accept prompt with text 'canım ben'
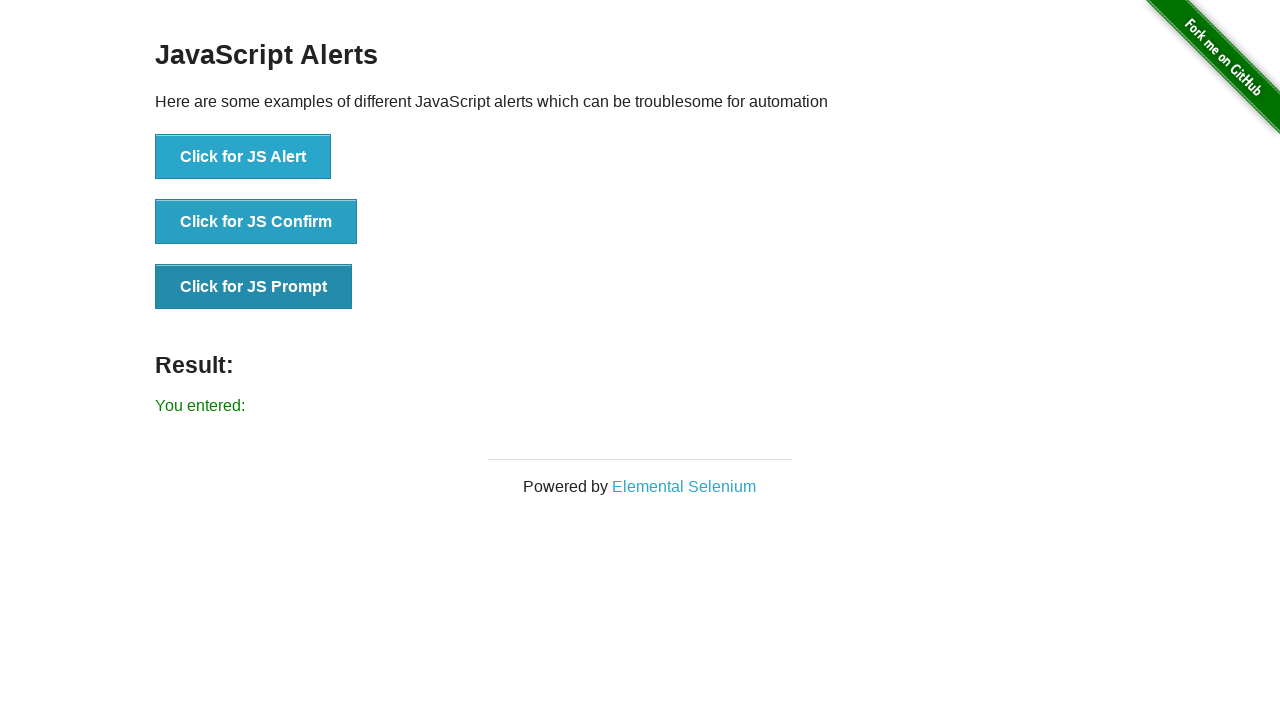

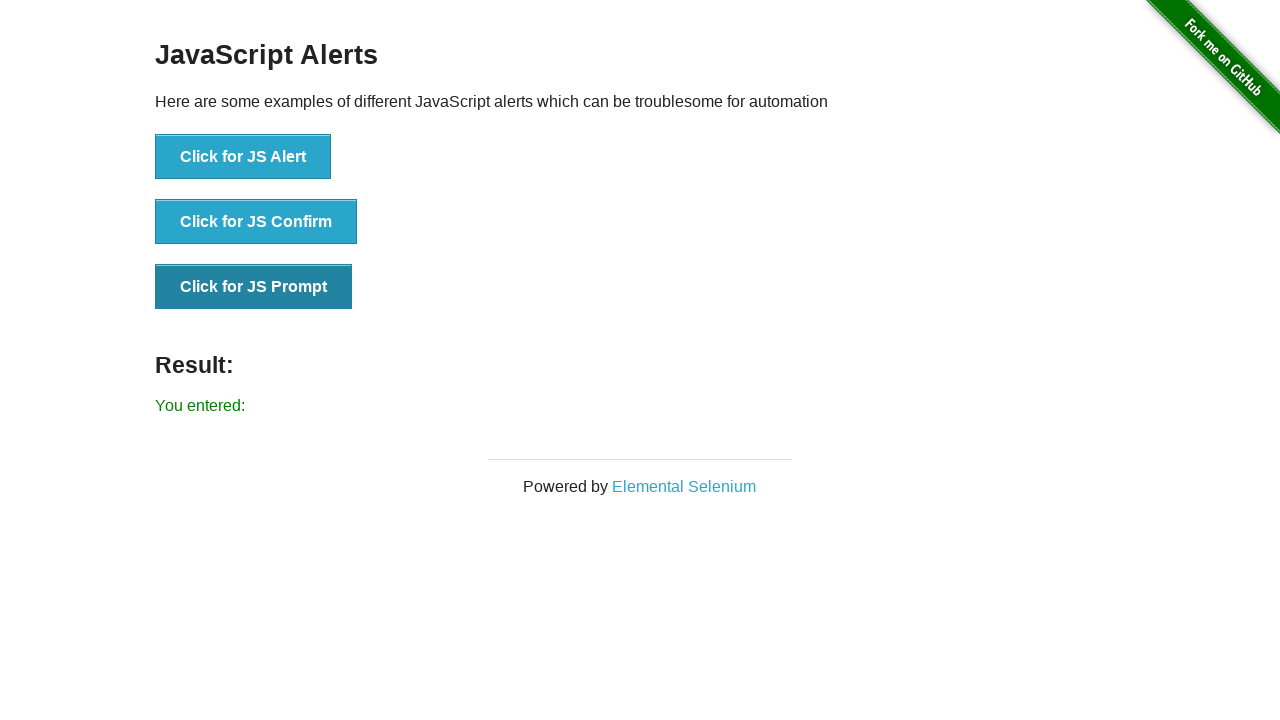